Opens the Python.org homepage and verifies it loads successfully

Starting URL: https://python.org

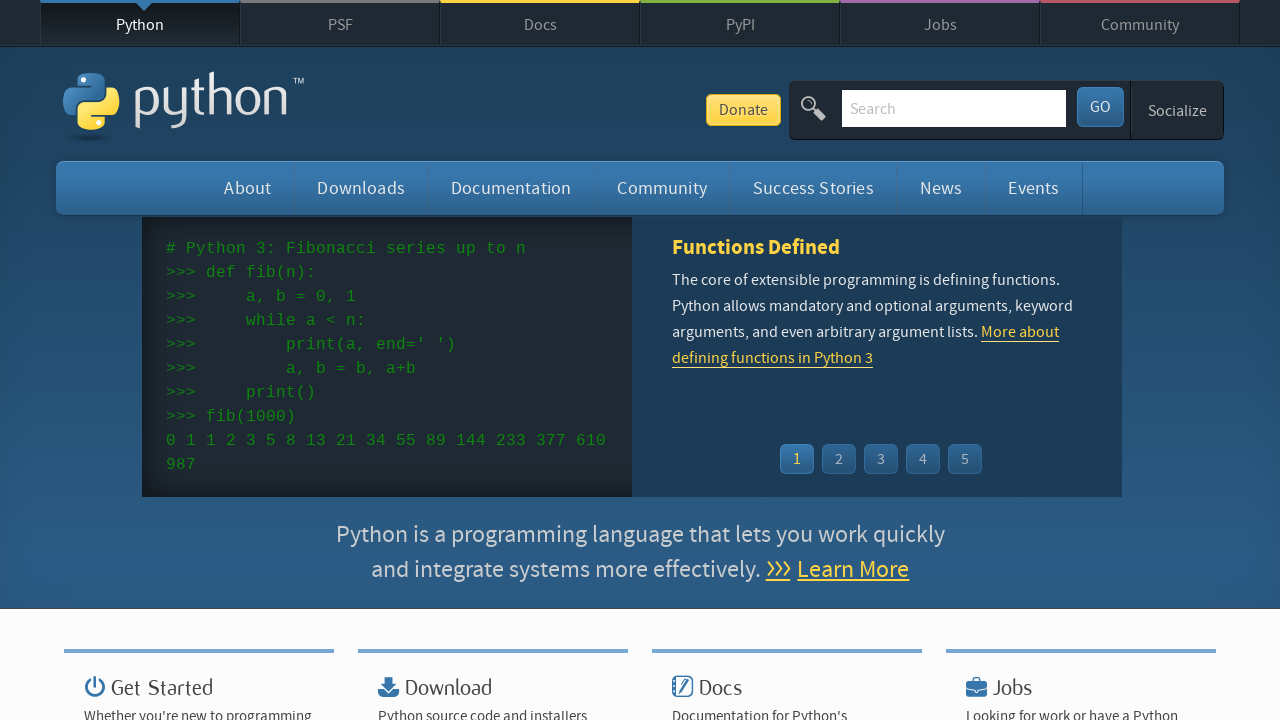

Navigated to Python.org homepage
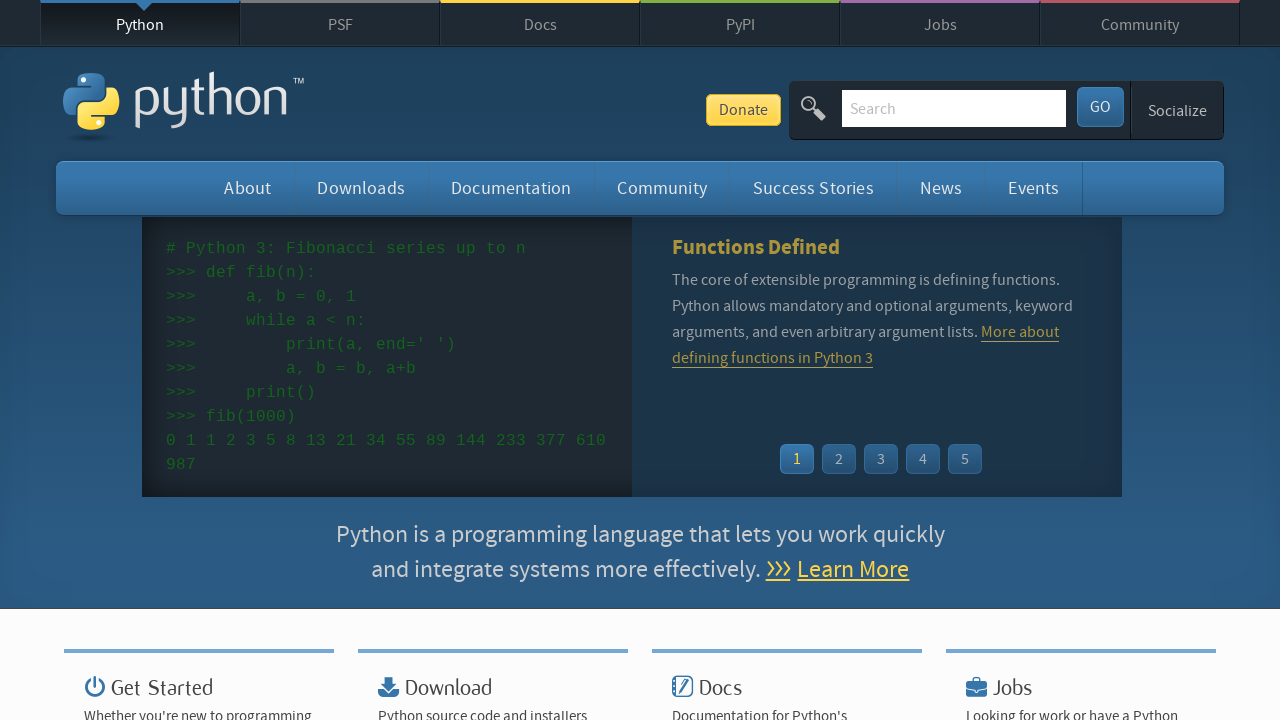

Python.org homepage loaded successfully - body element found
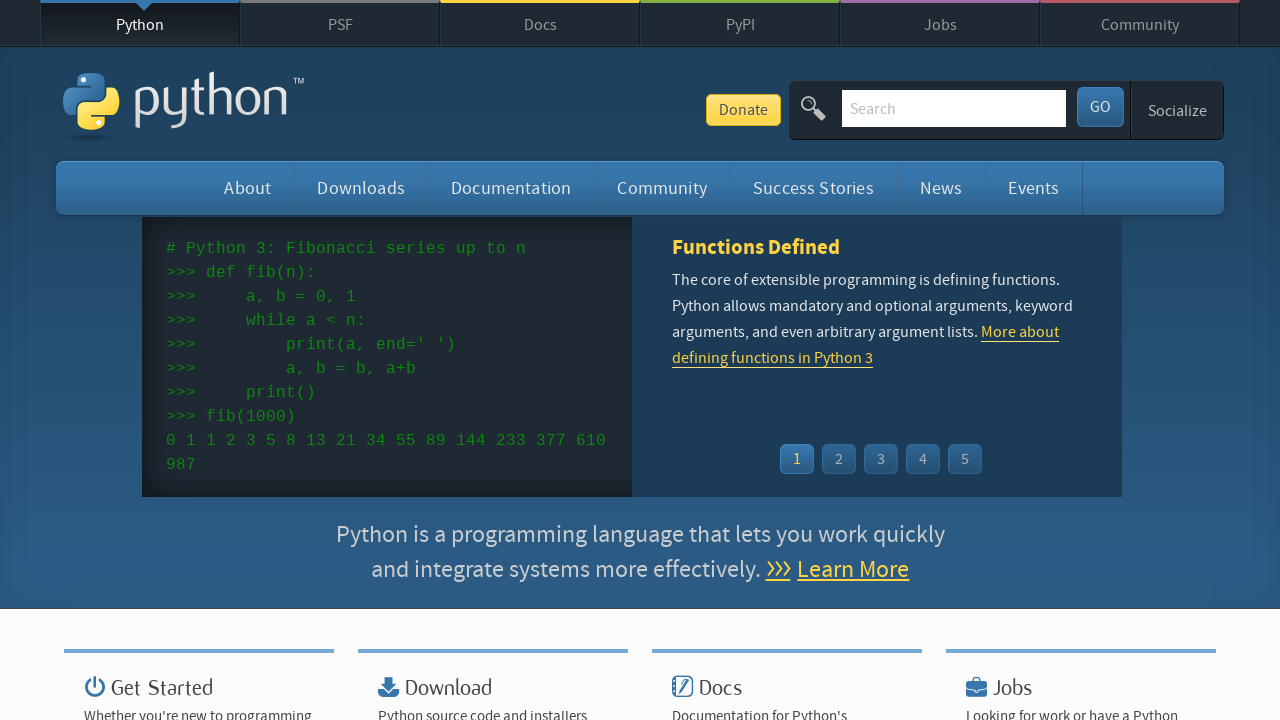

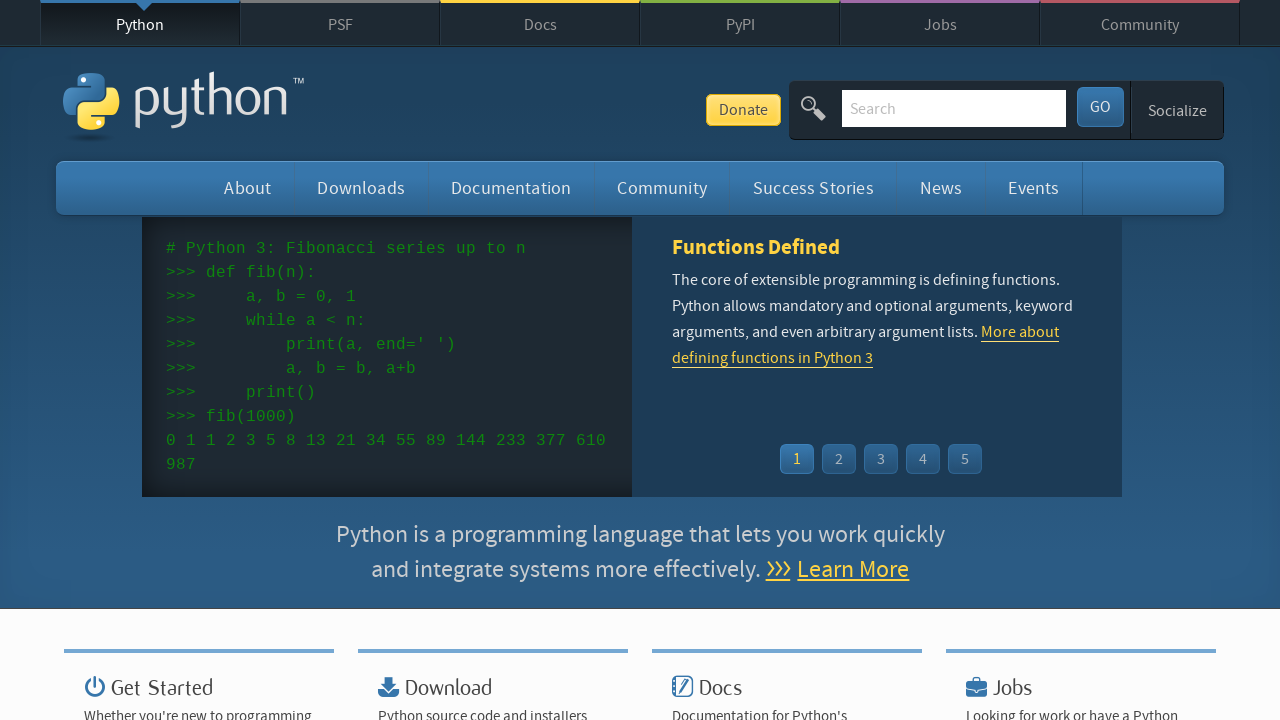